Verifies that the Contact button is displayed on the page, has the correct text "CONTACT", and navigates to the correct contact page URL when clicked.

Starting URL: https://ancabota09.wixsite.com/intern

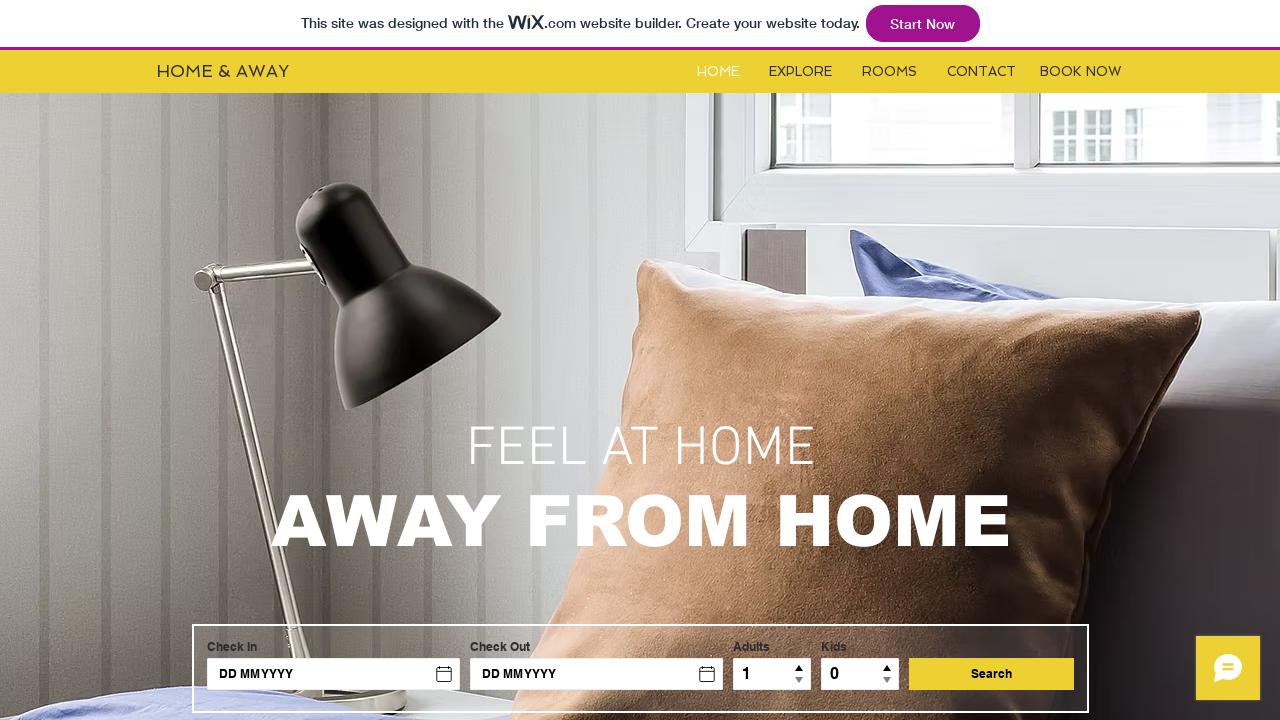

Contact button is visible on the page
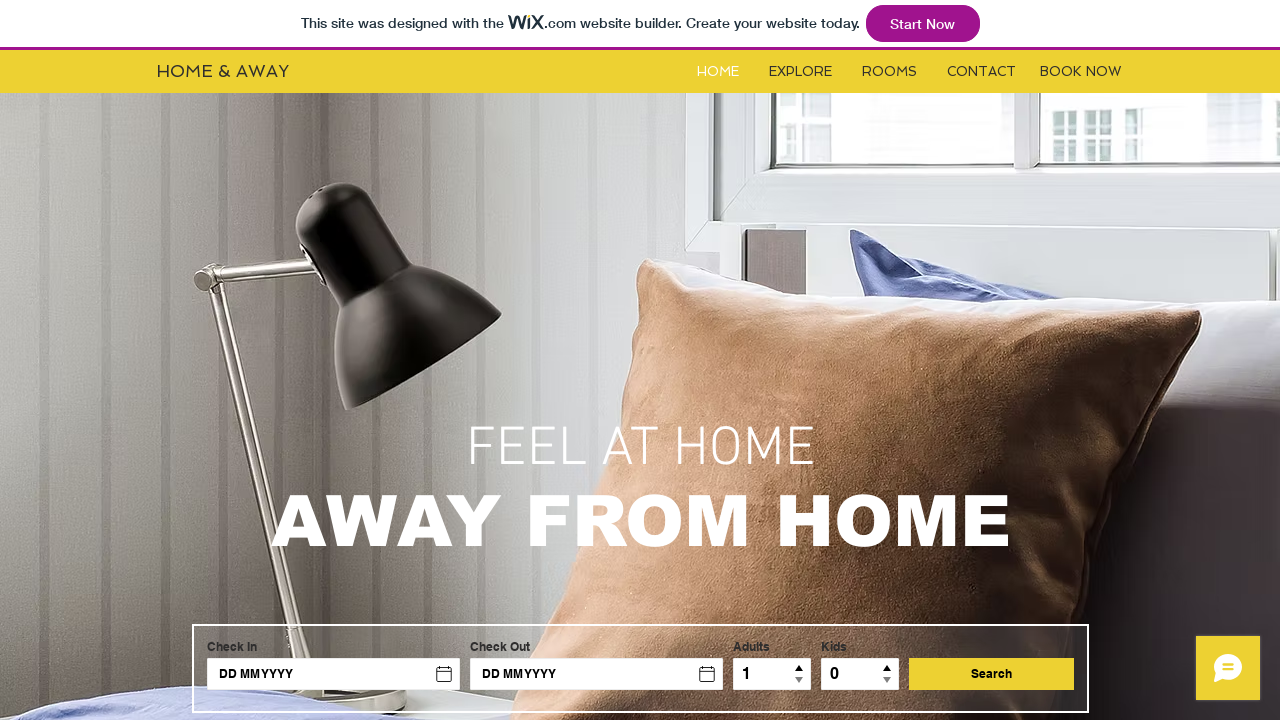

Retrieved Contact button text content
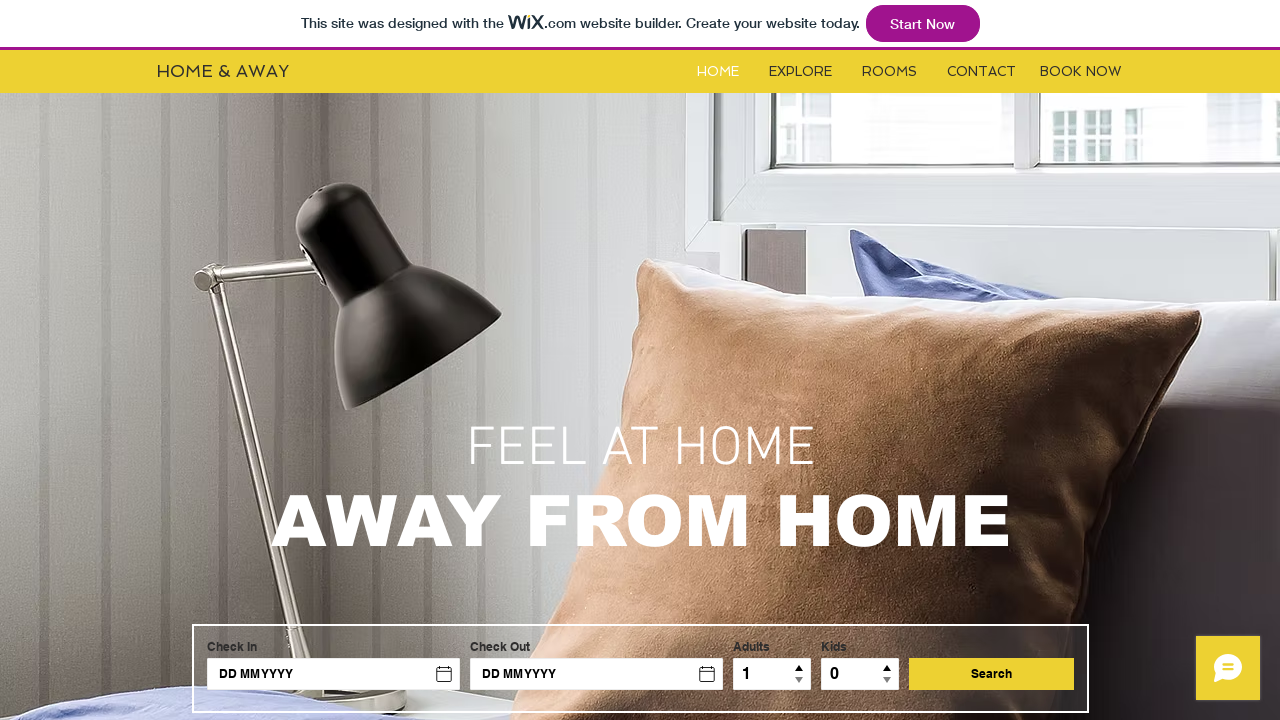

Verified button text is 'CONTACT'
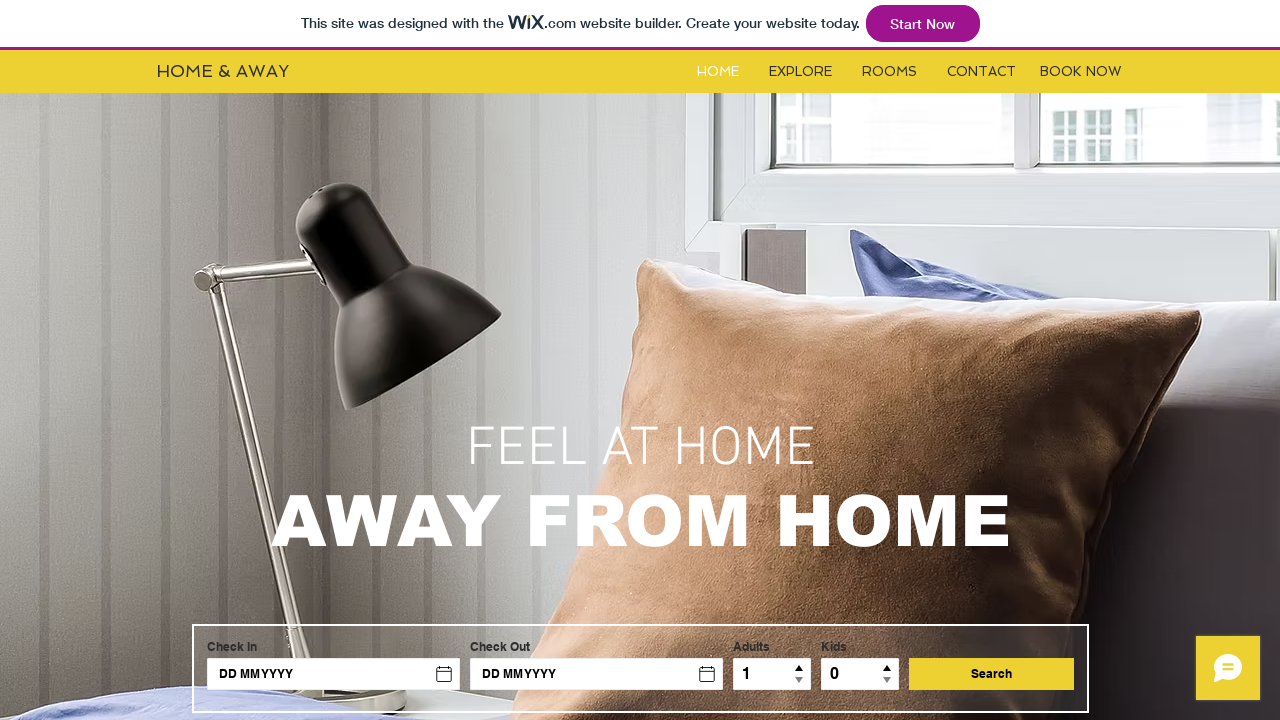

Clicked the Contact button at (982, 72) on #i6kl732v3label
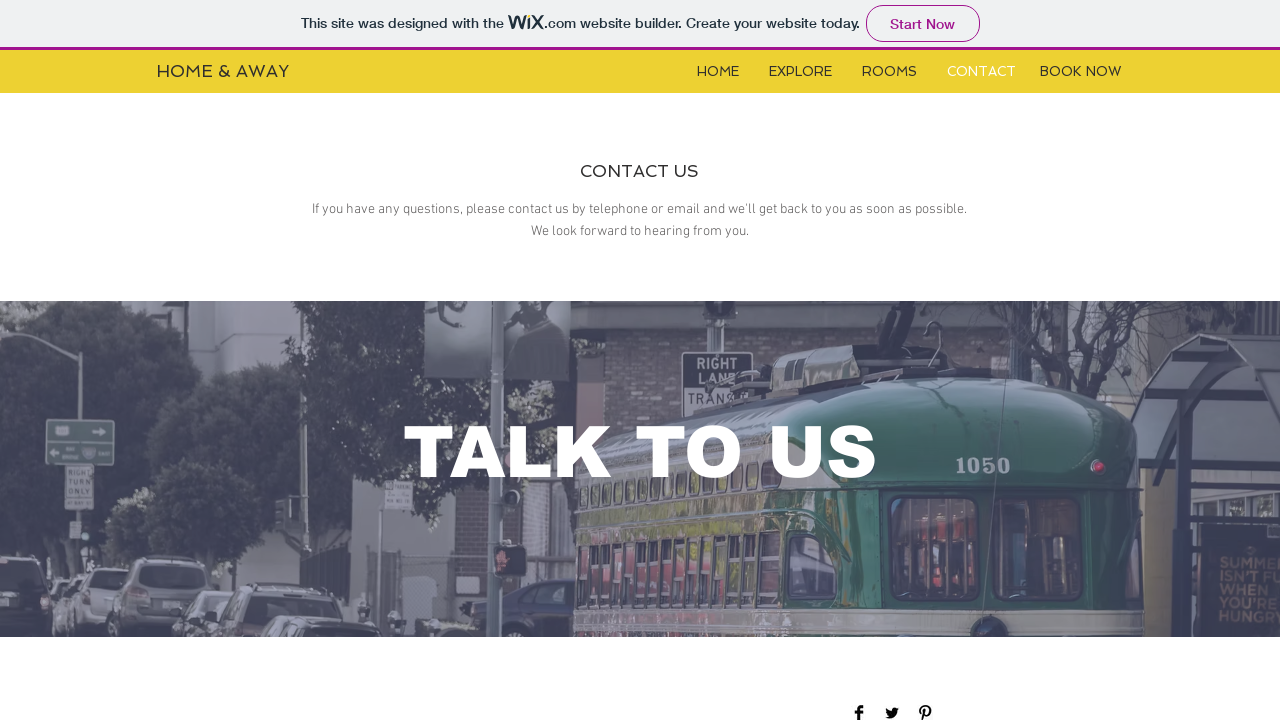

Navigated to contact page URL
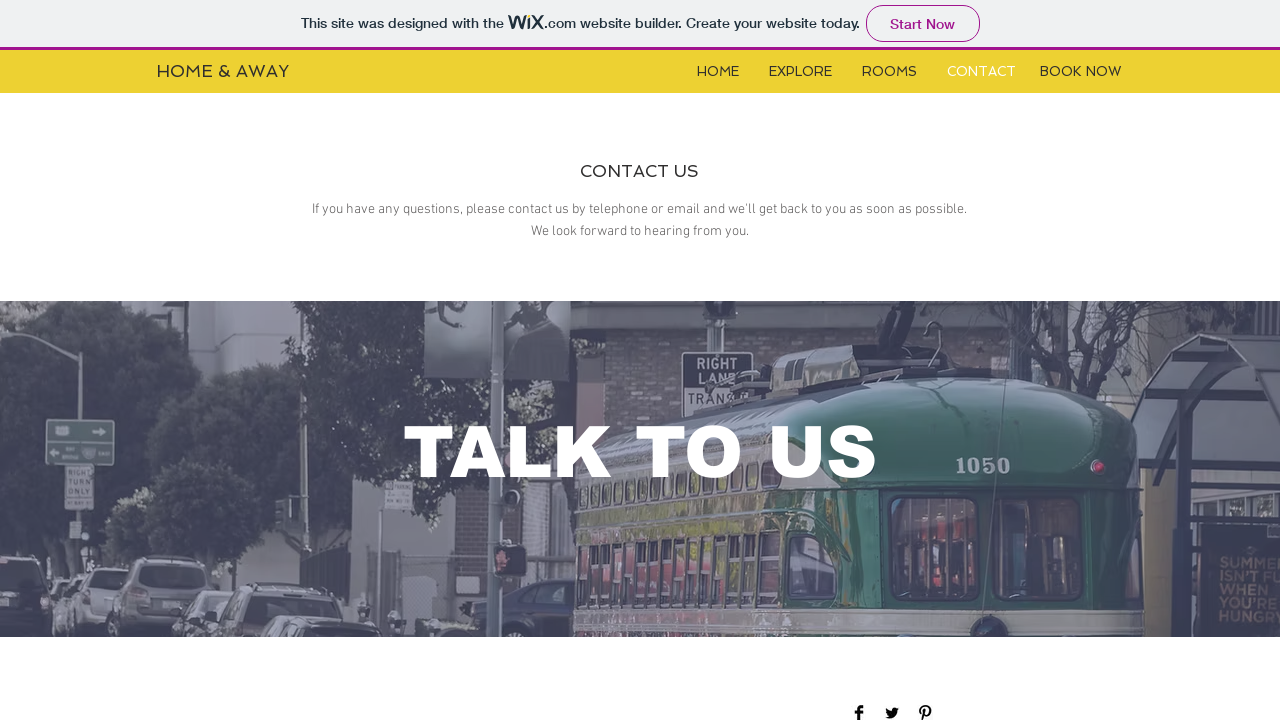

Retrieved current page URL
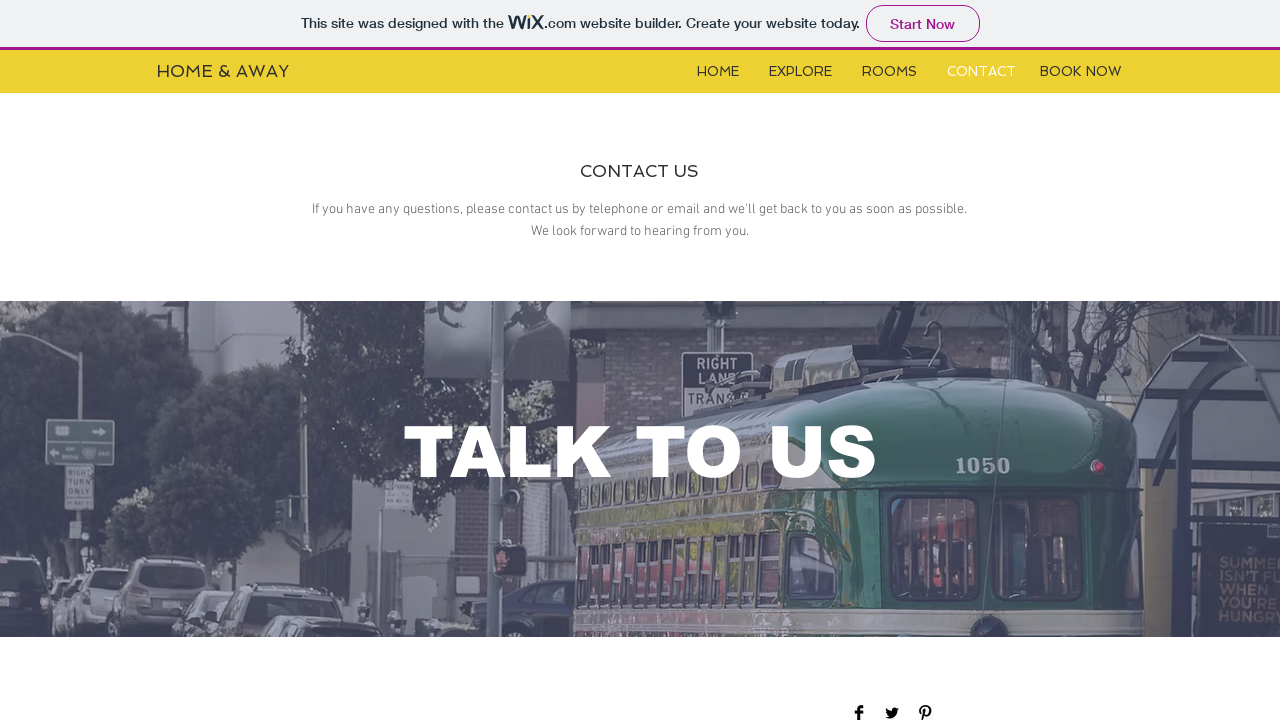

Verified URL is https://ancabota09.wixsite.com/intern/contact
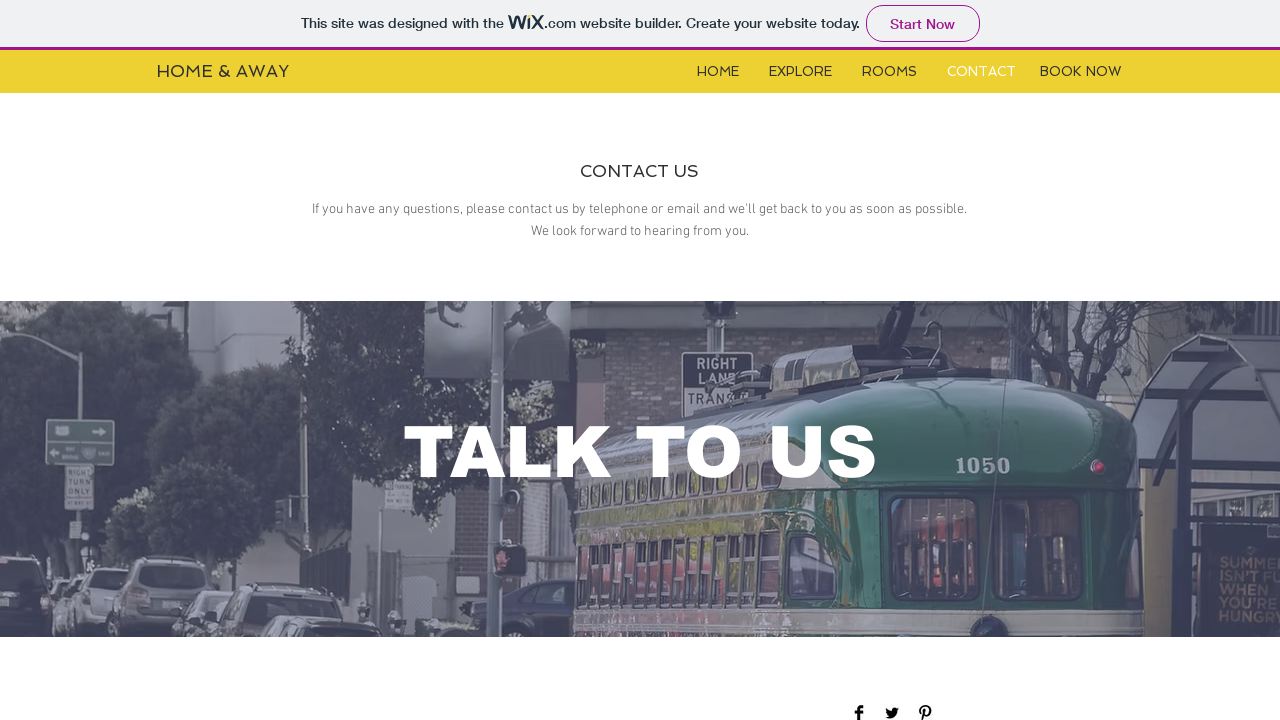

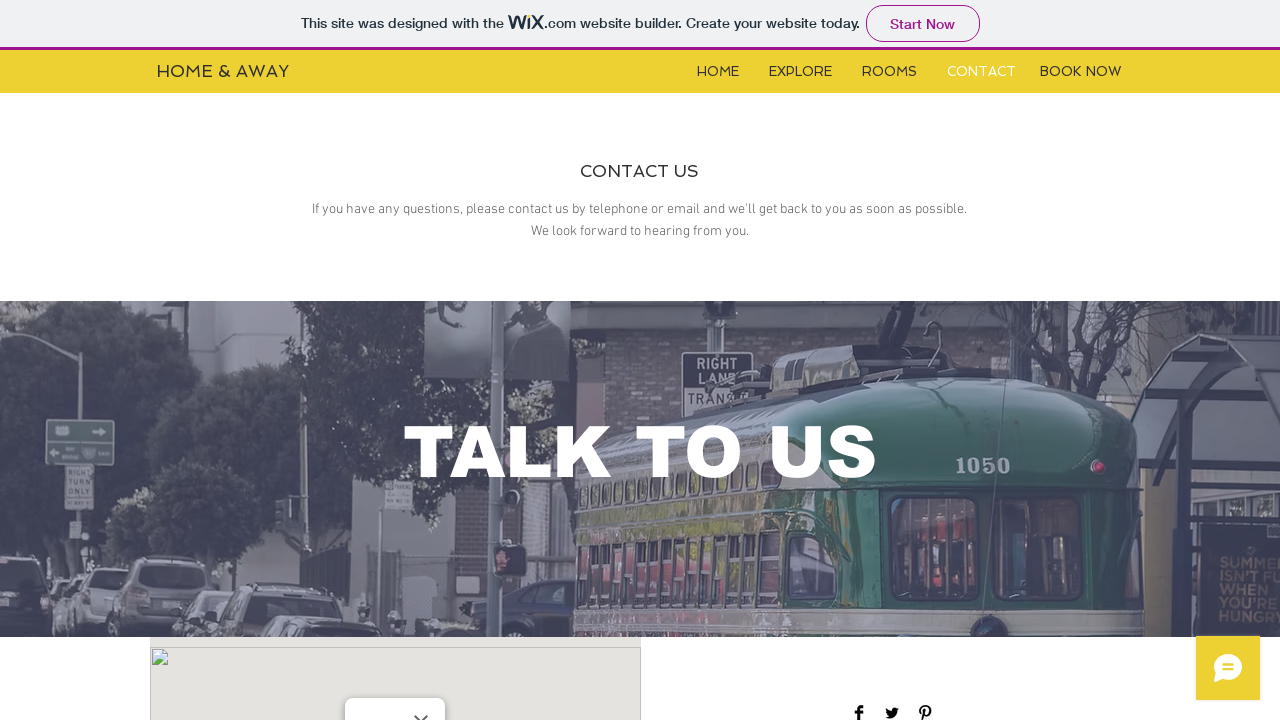